Tests form submission within nested iframes by switching to the outer frame, then inner frame, and filling out email and password fields

Starting URL: https://demoapps.qspiders.com/ui/frames/nested?sublist=1

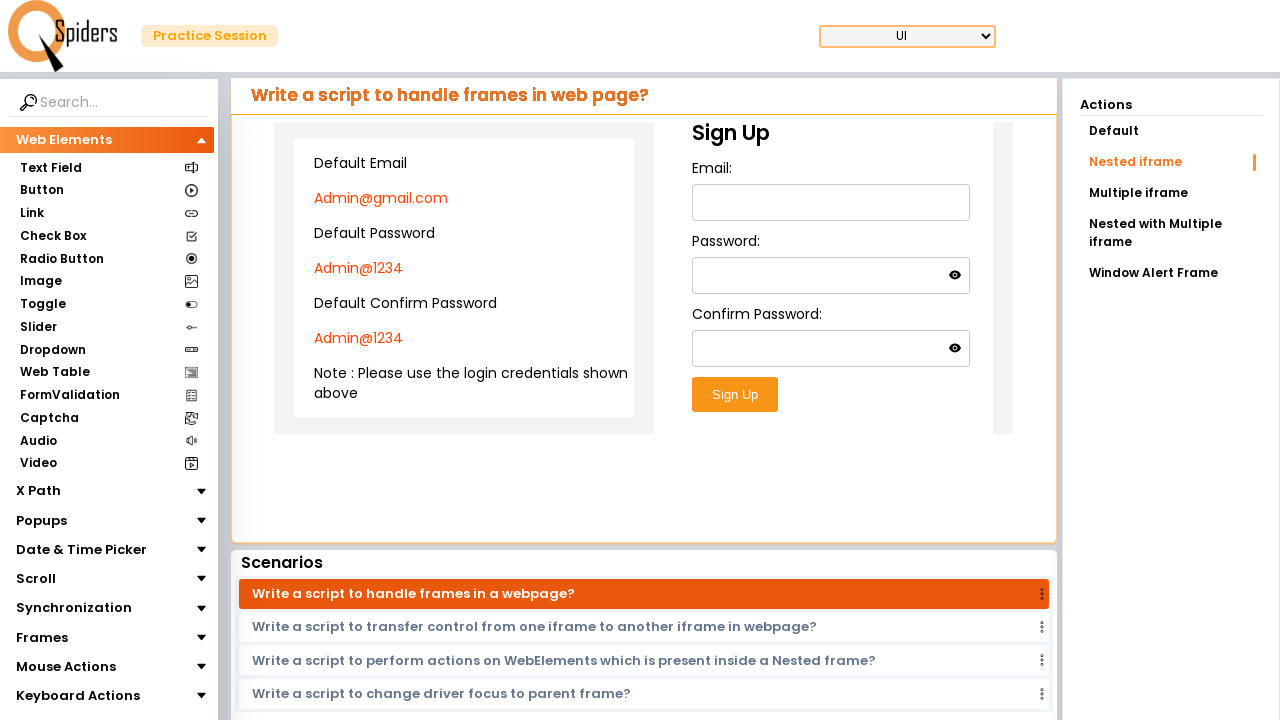

Located outer iframe with class 'w-full h-96'
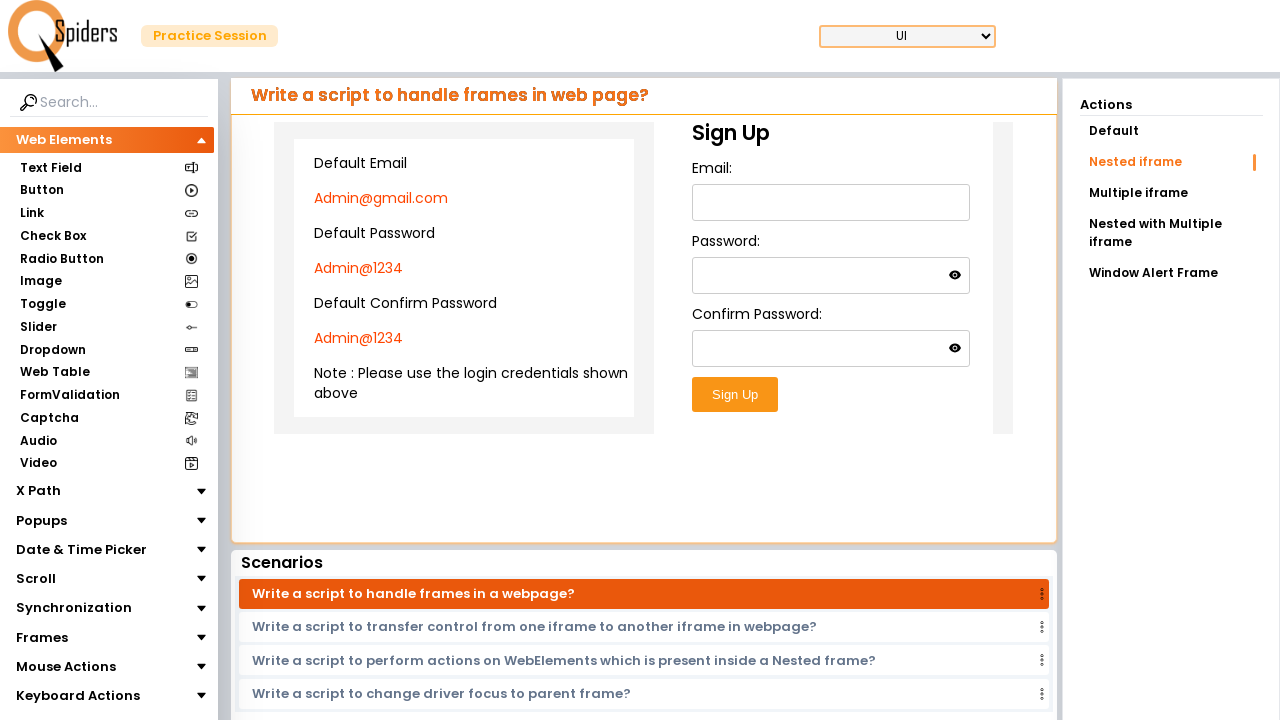

Located inner iframe nested within the outer frame
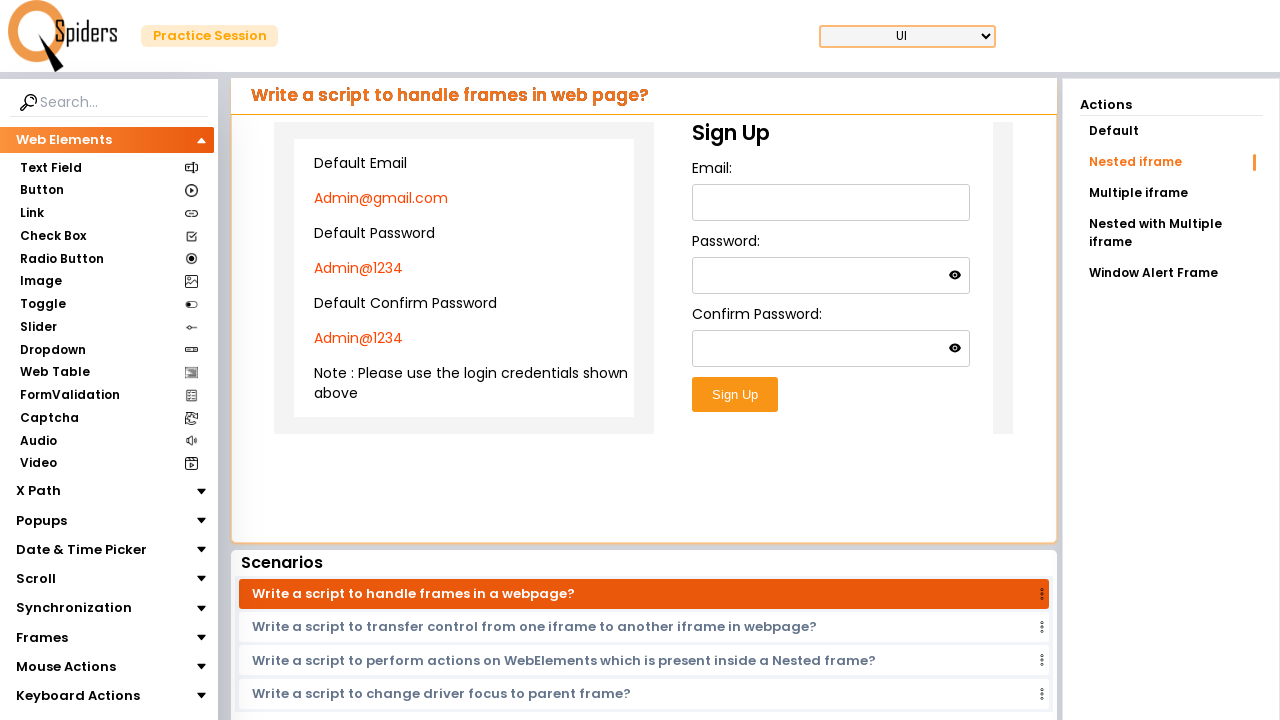

Filled email field with 'Admin@gmail.com' on iframe.w-full.h-96 >> internal:control=enter-frame >> xpath=//div[@class='form_c
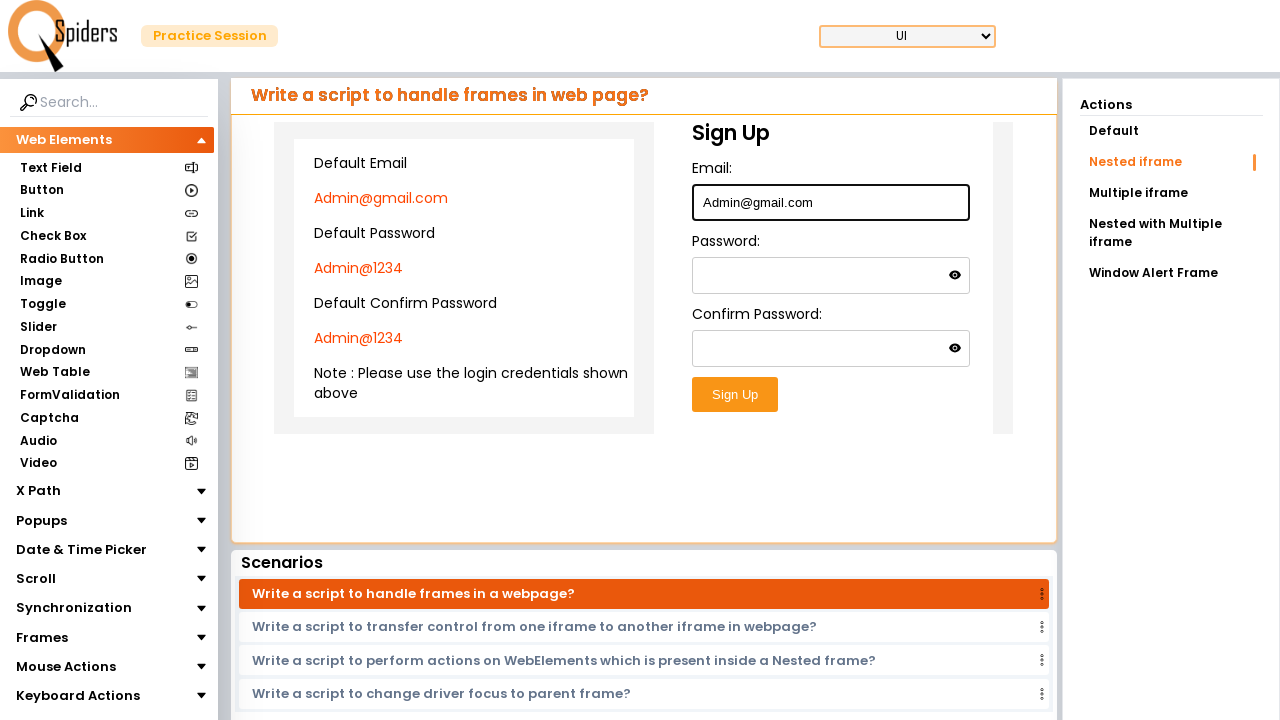

Filled password field with 'Admin@1234' on iframe.w-full.h-96 >> internal:control=enter-frame >> xpath=//div[@class='form_c
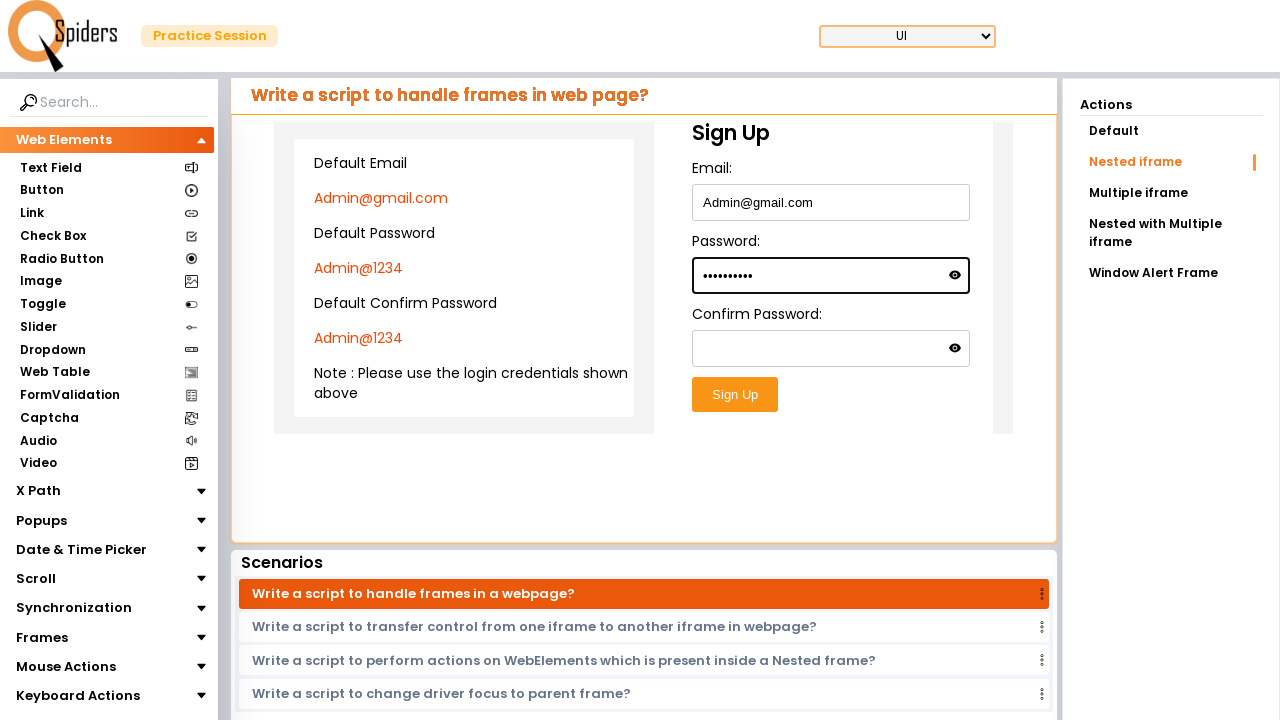

Filled confirm password field with 'Admin@1234' on iframe.w-full.h-96 >> internal:control=enter-frame >> xpath=//div[@class='form_c
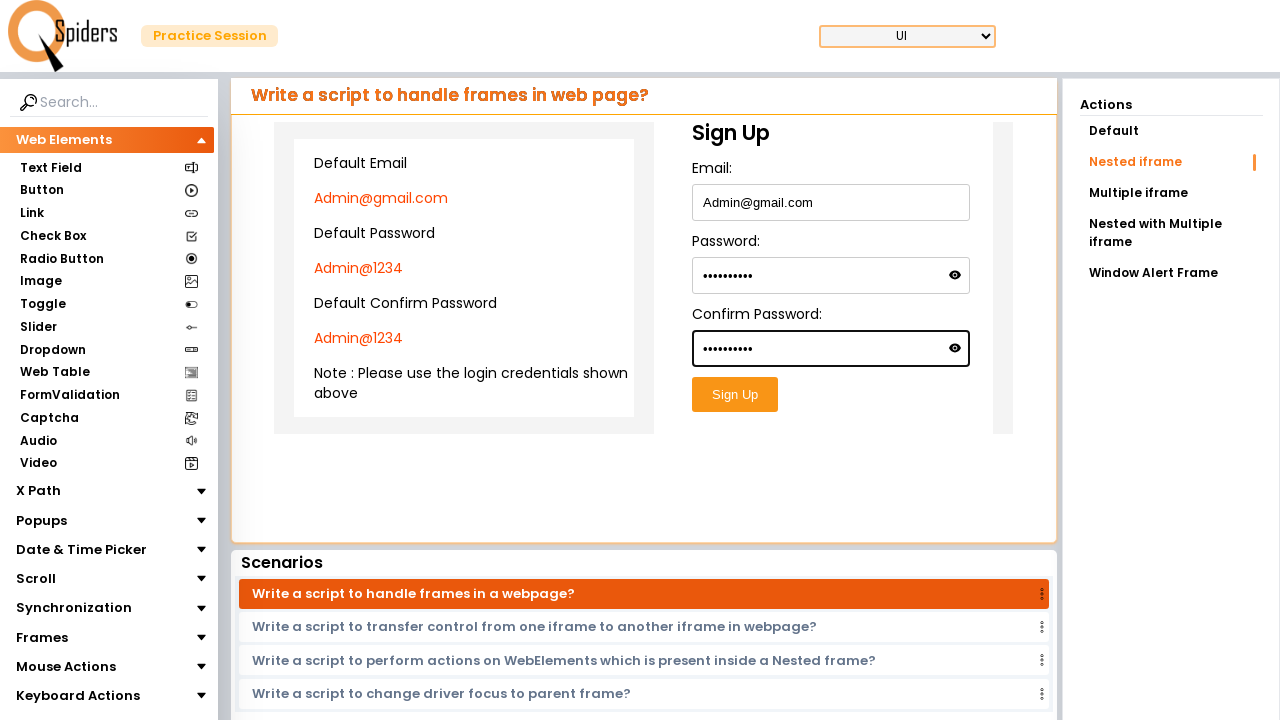

Clicked submit button to submit the form at (735, 395) on iframe.w-full.h-96 >> internal:control=enter-frame >> xpath=//div[@class='form_c
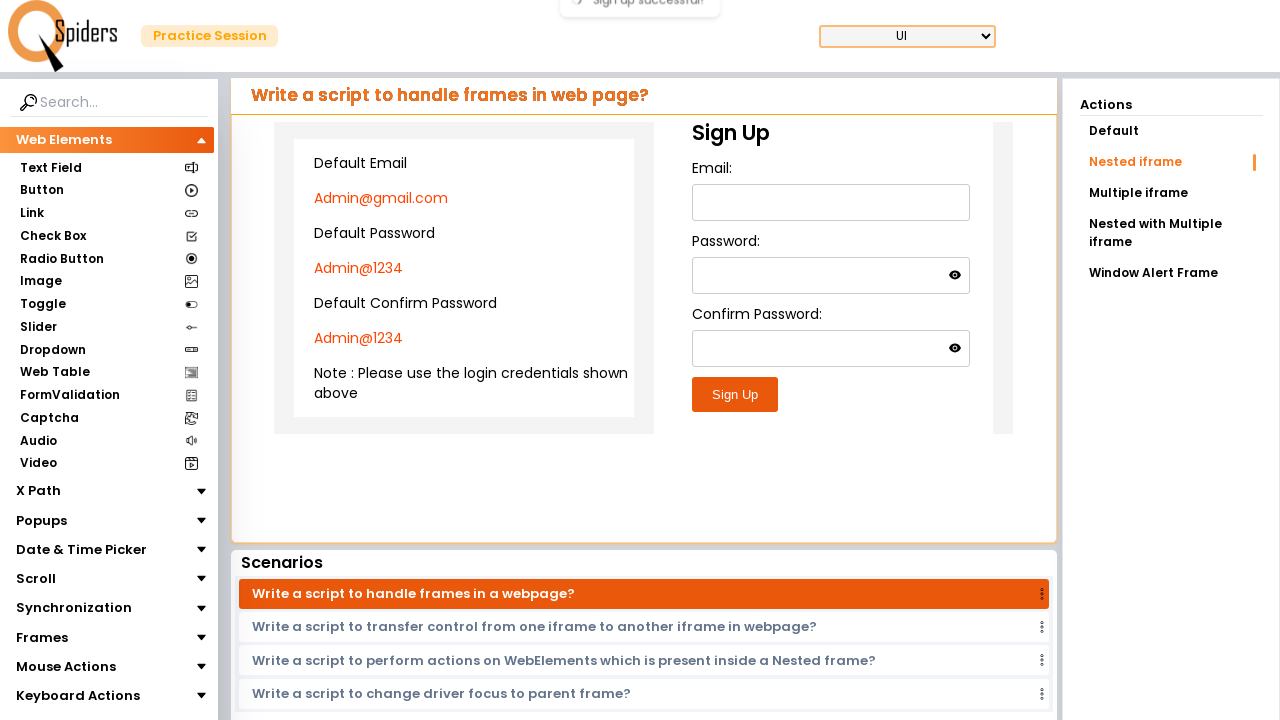

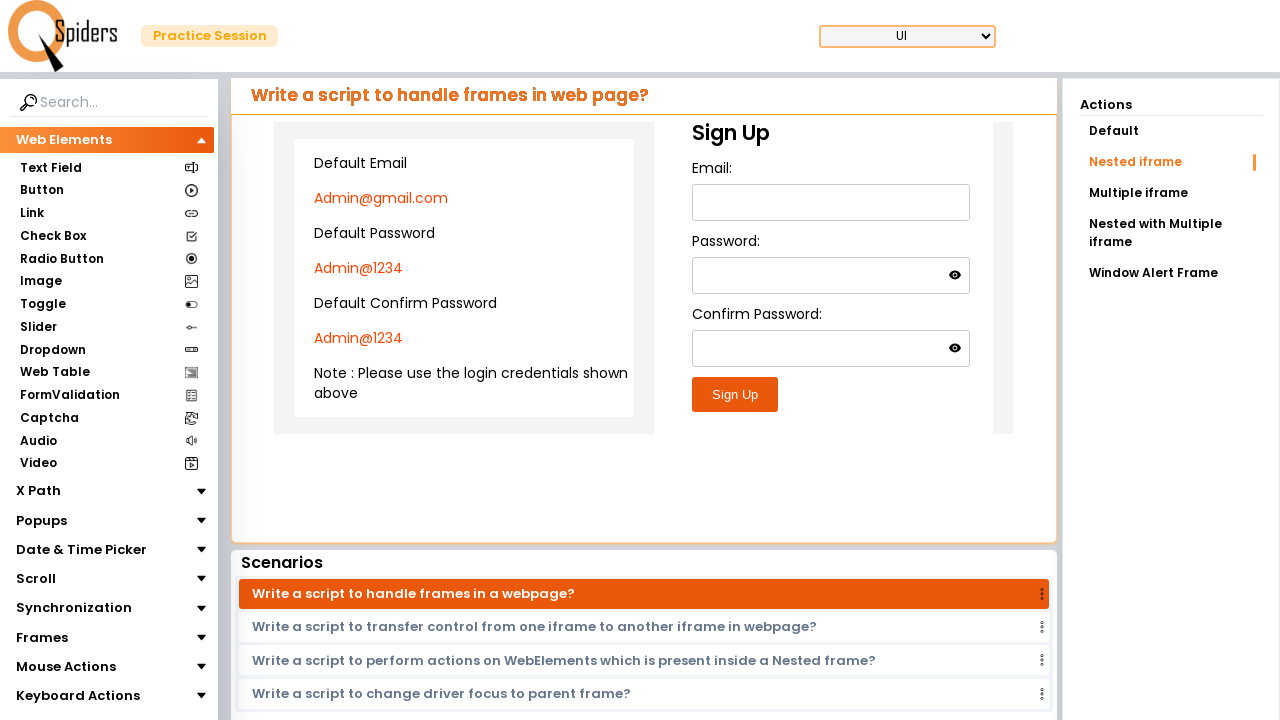